Tests drag and drop by calculating offset between draggable and droppable elements and moving by that offset

Starting URL: https://seleniumui.moderntester.pl/droppable.php

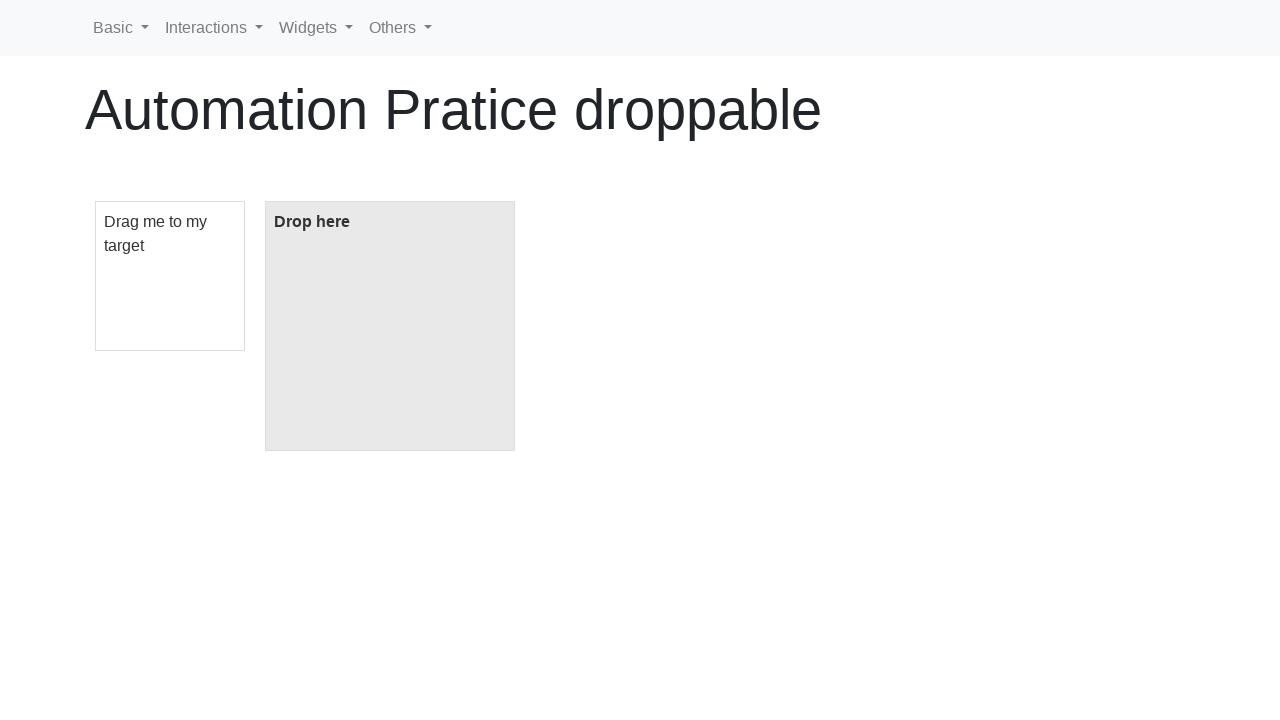

Navigated to droppable test page
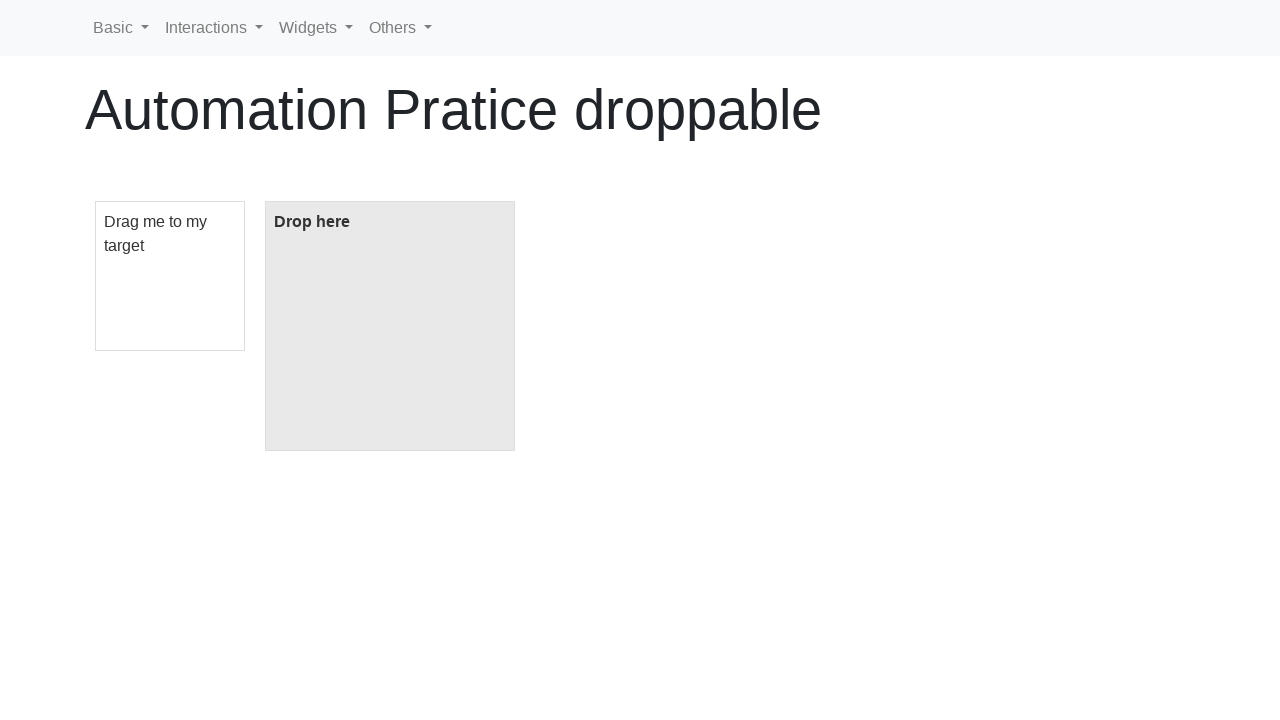

Located draggable element
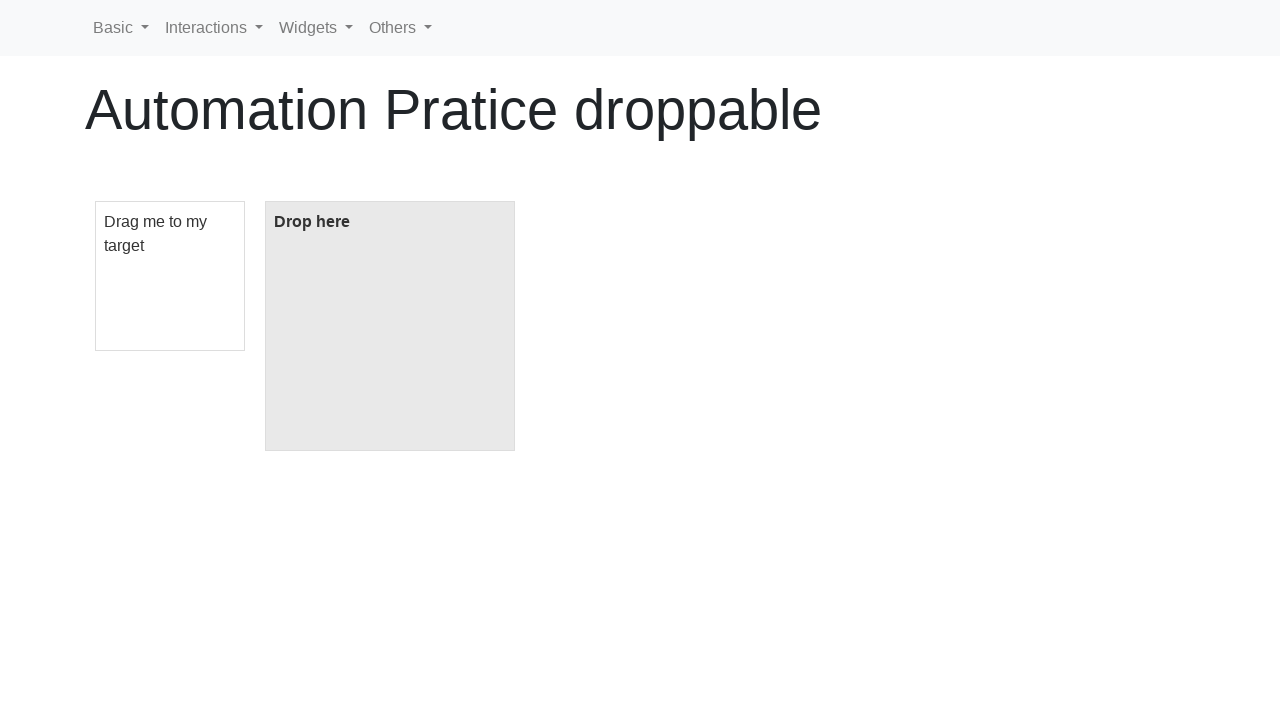

Located droppable element
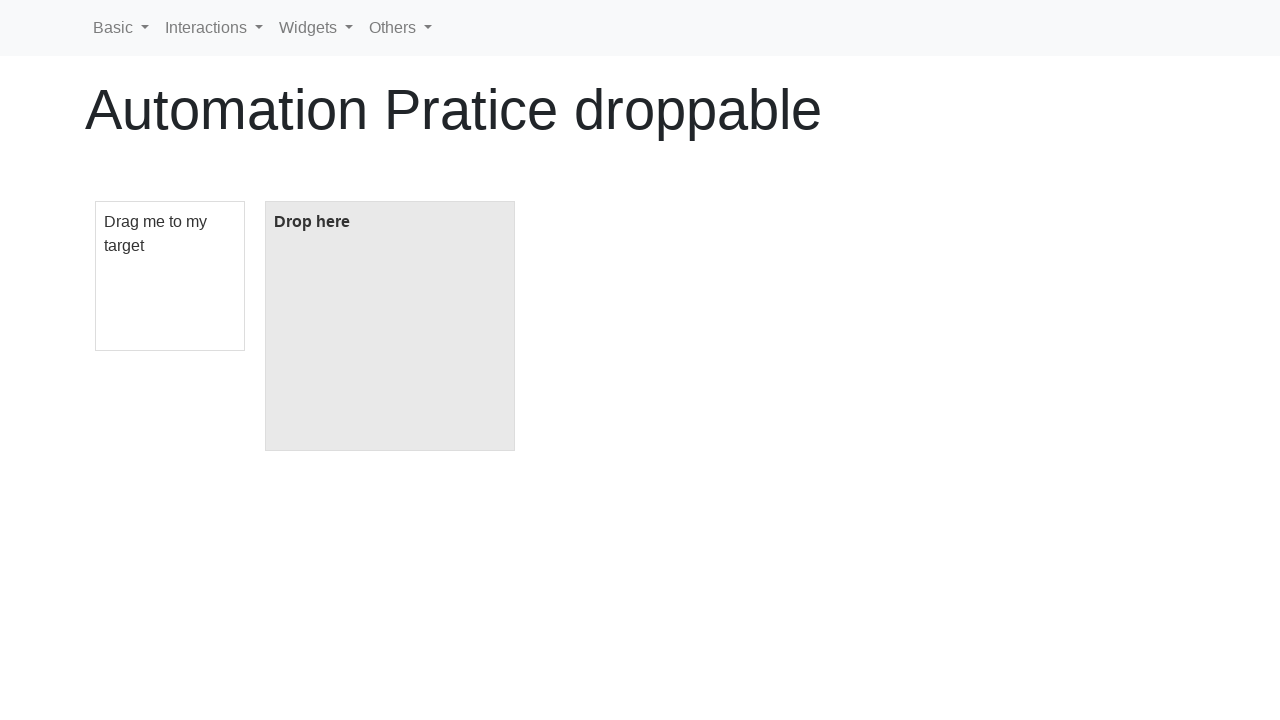

Retrieved bounding box of draggable element
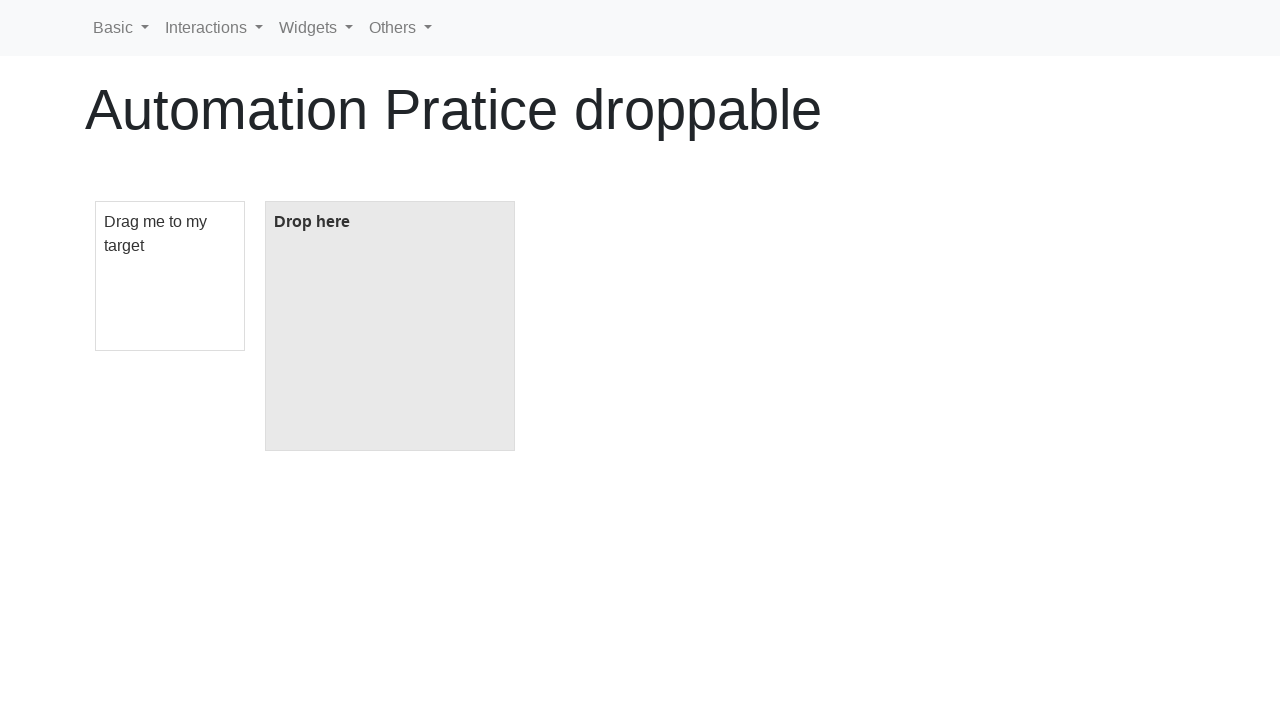

Retrieved bounding box of droppable element
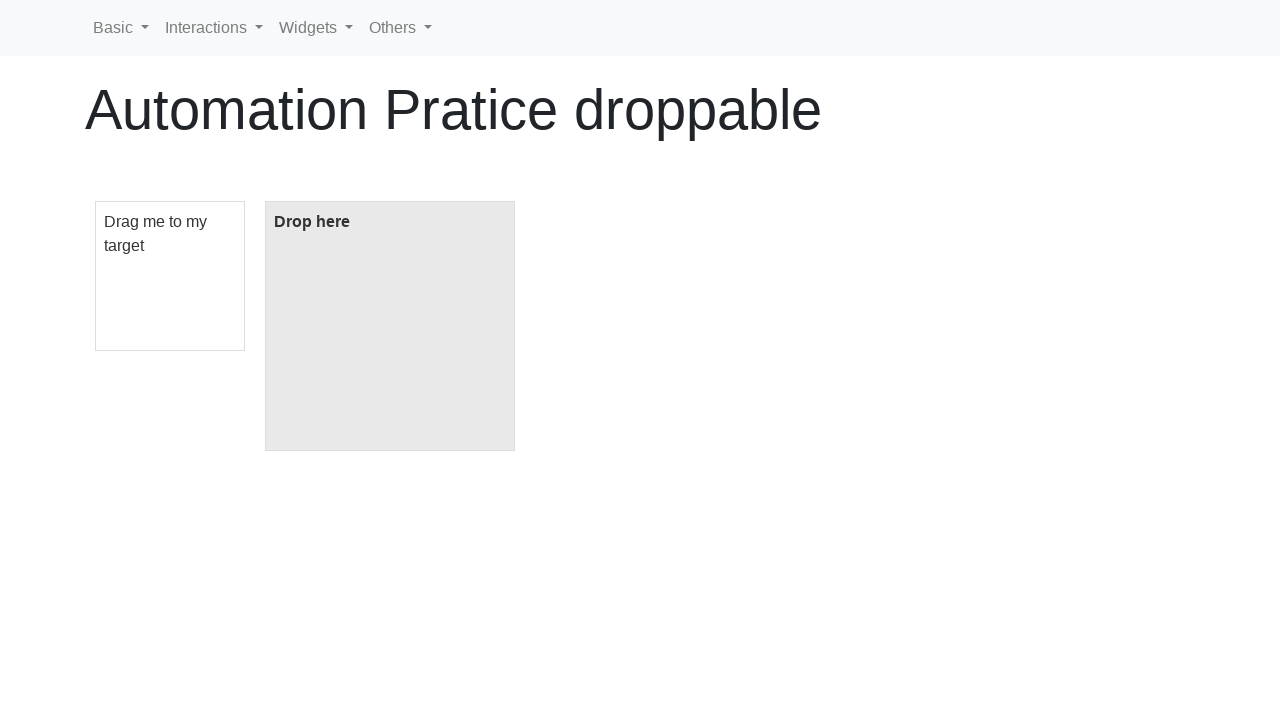

Calculated offset: x=170, y=0.0
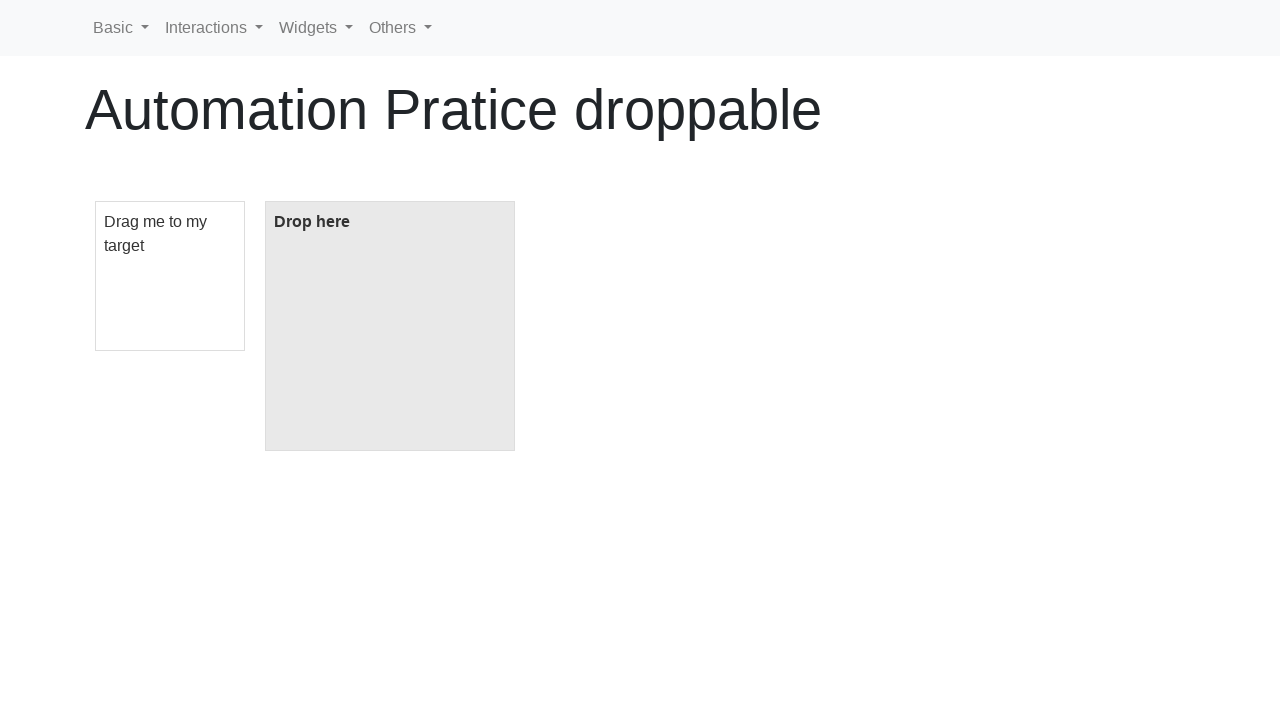

Hovered over draggable element at (170, 276) on #draggable
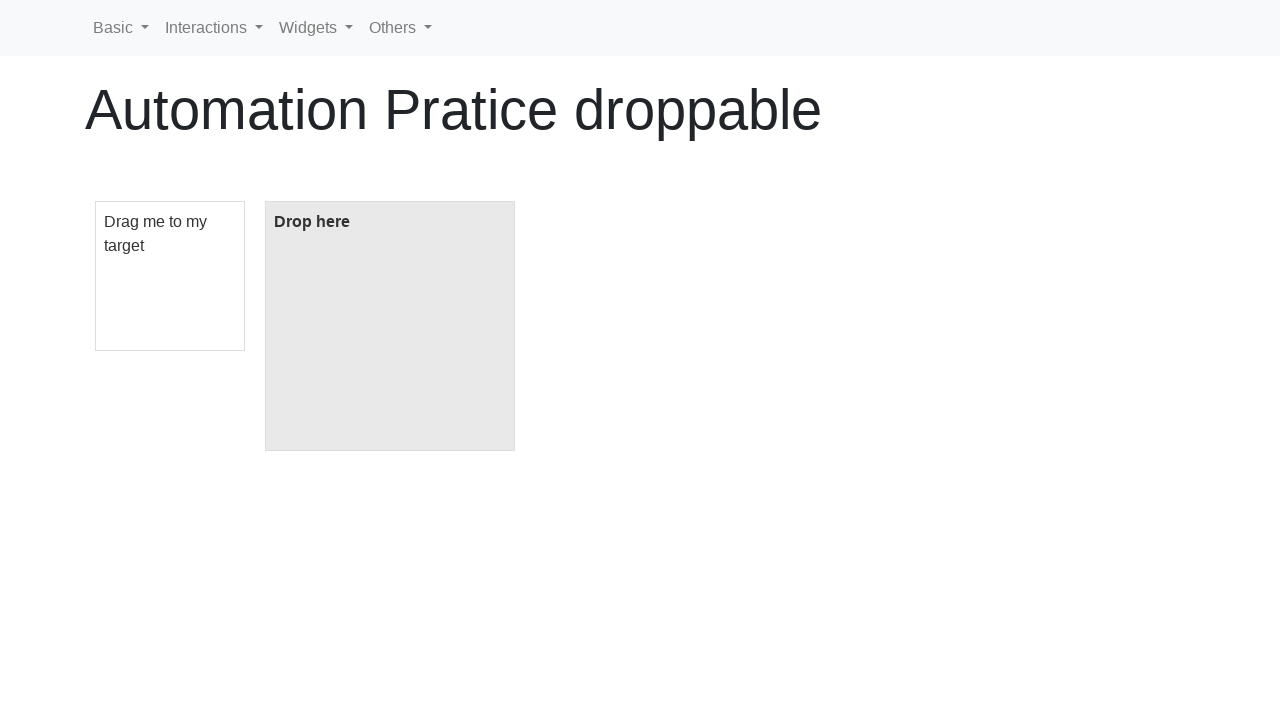

Mouse button pressed down on draggable element at (170, 276)
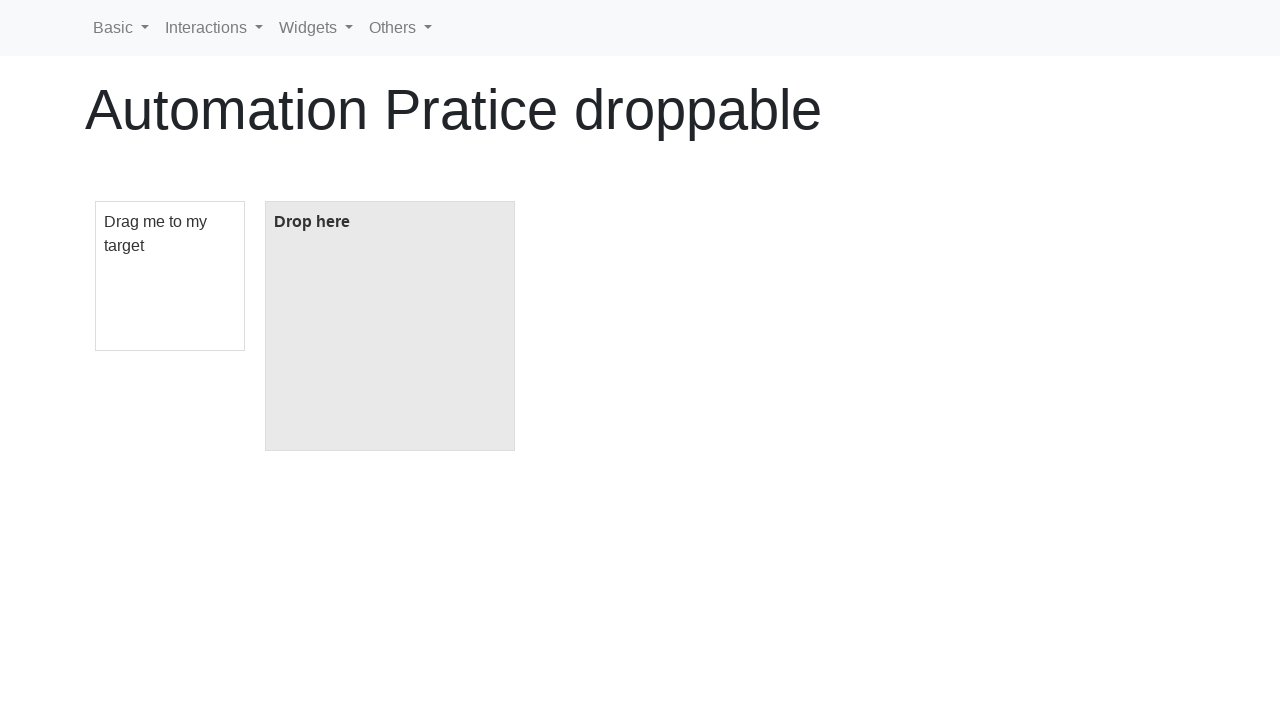

Moved mouse to droppable element position at (340, 276)
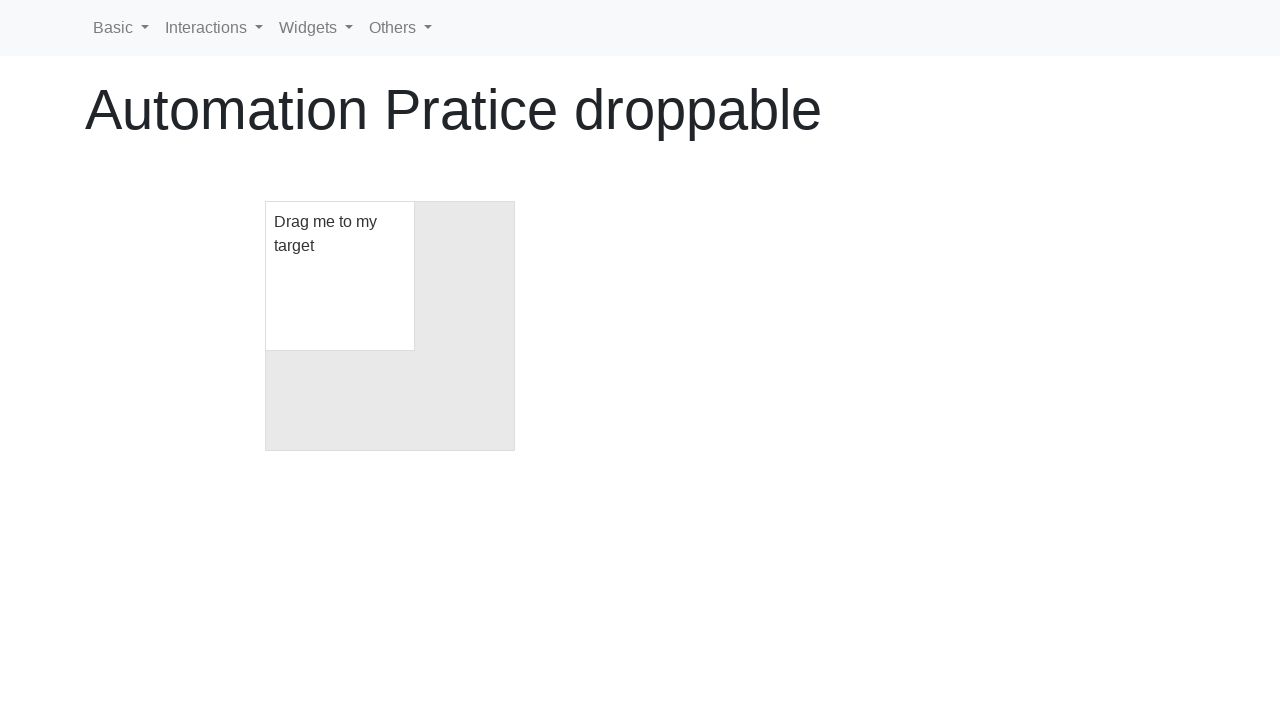

Released mouse button to drop element at (340, 276)
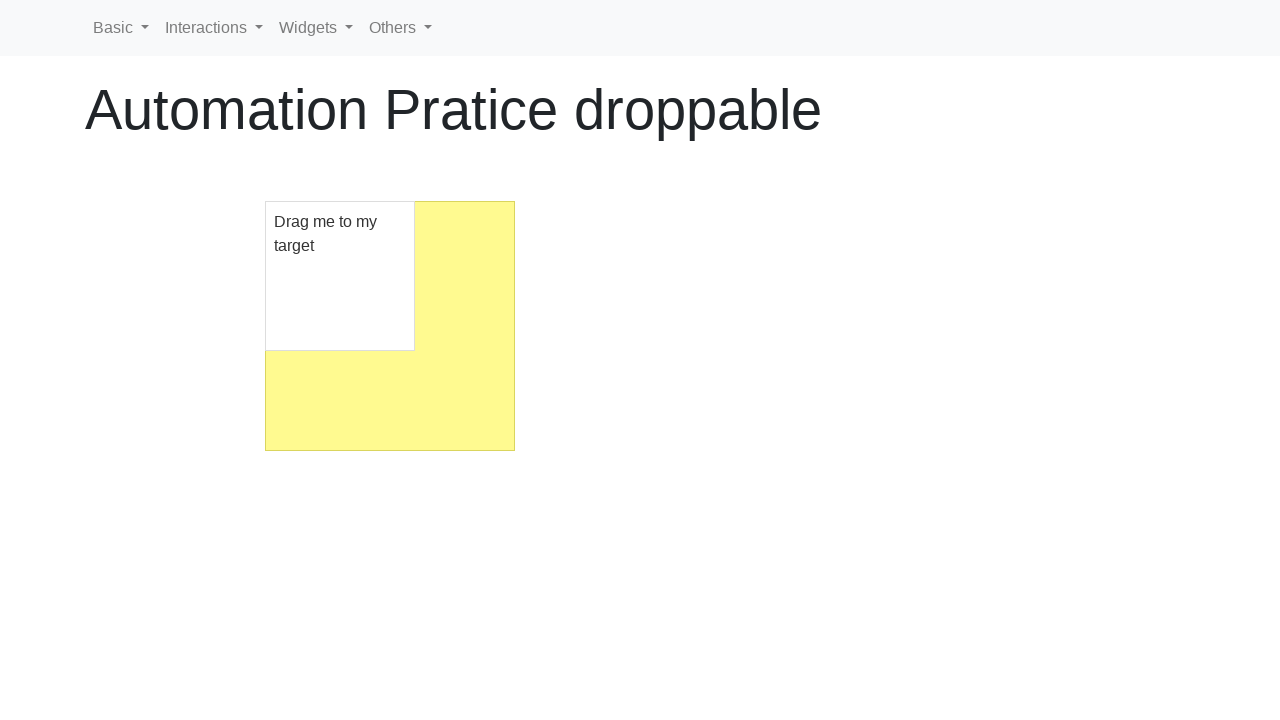

Verified drop was successful - droppable shows 'Dropped!' text
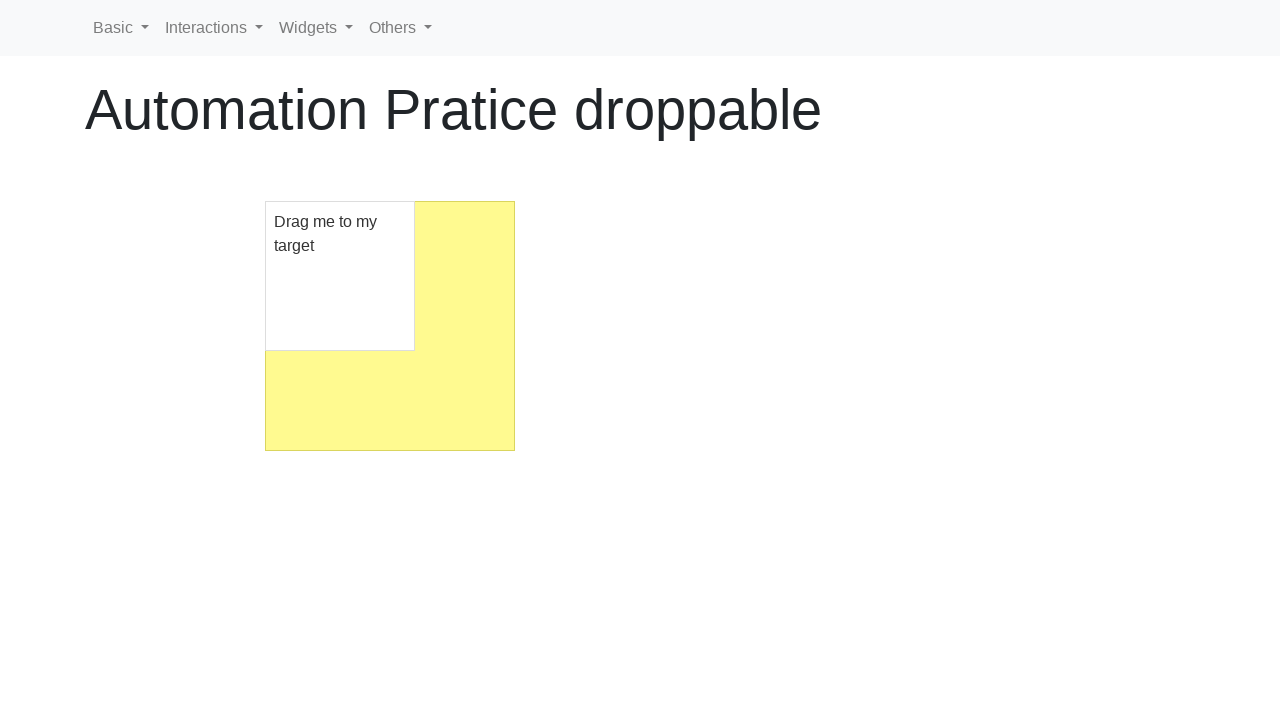

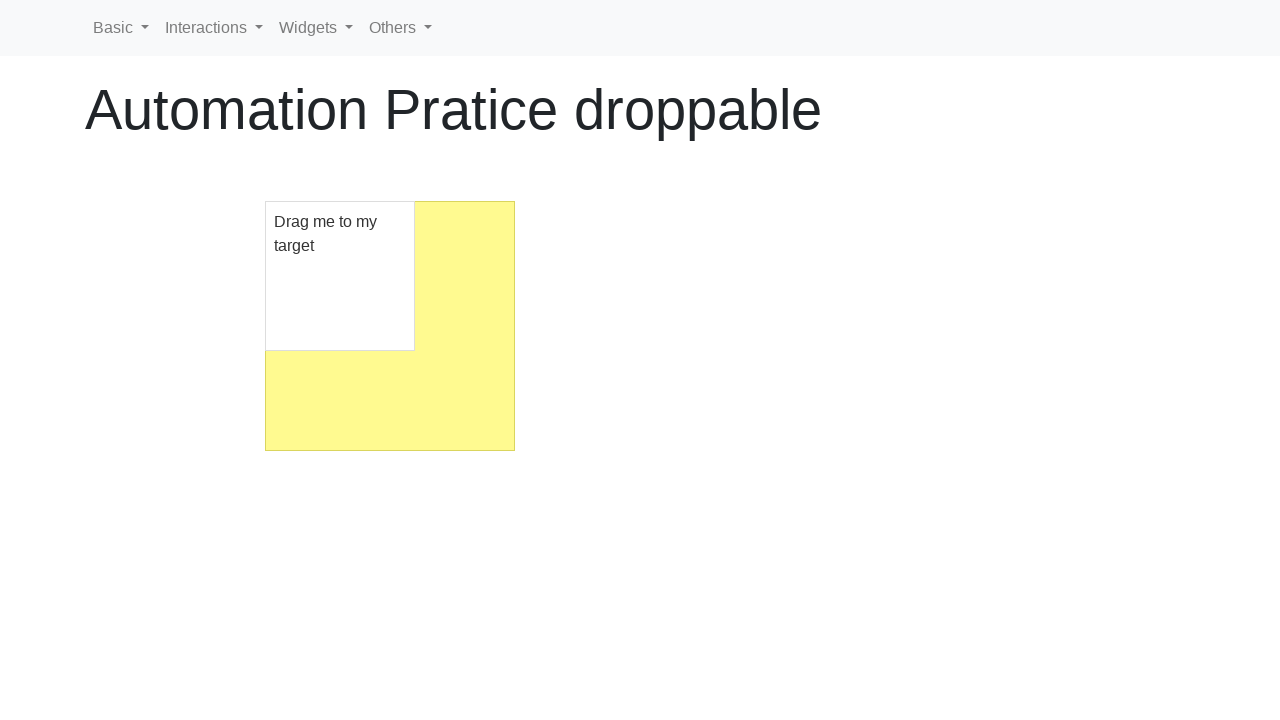